Tests different types of button clicks - double click, right click, and regular click

Starting URL: https://demoqa.com/buttons

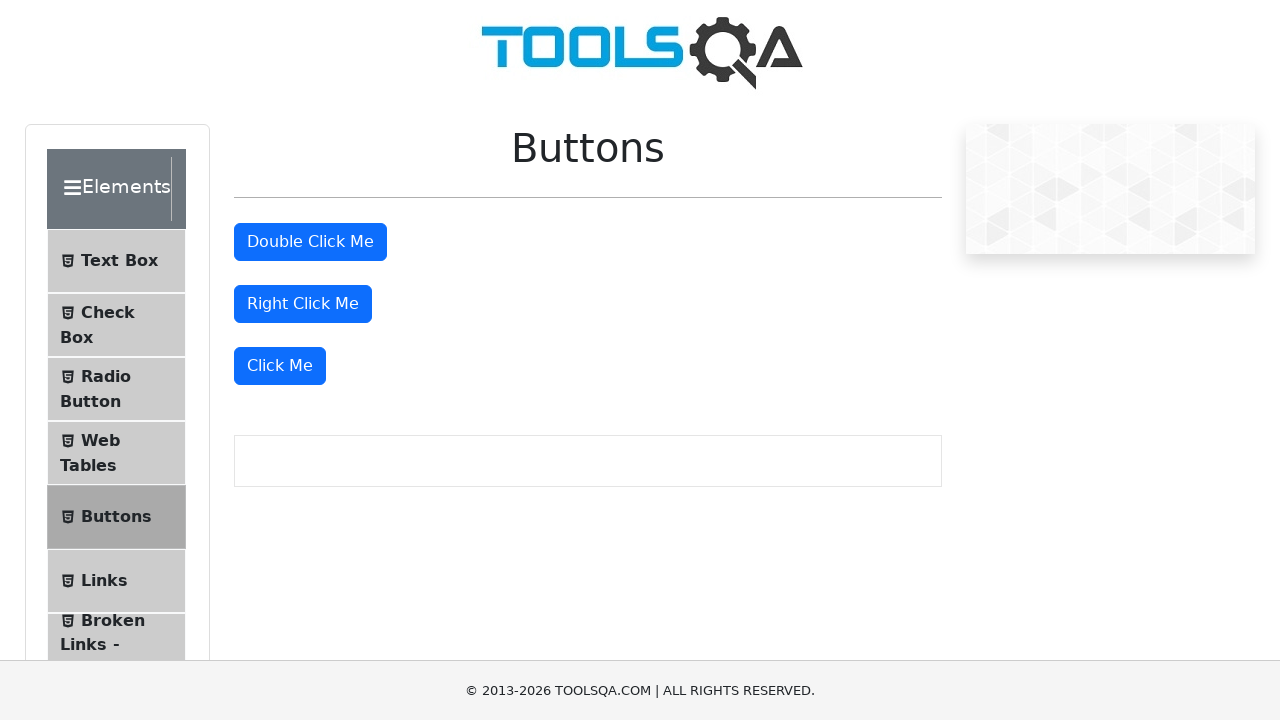

Scrolled down 300 pixels to view buttons
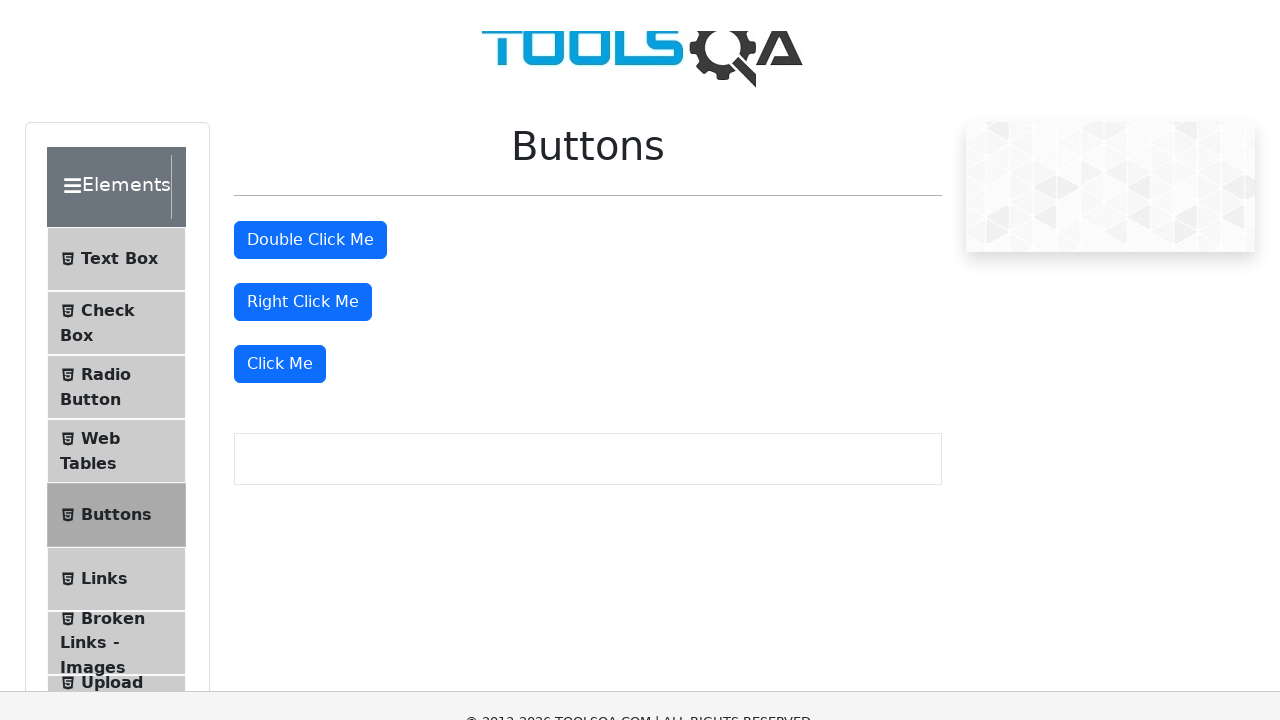

Located all primary buttons on the page
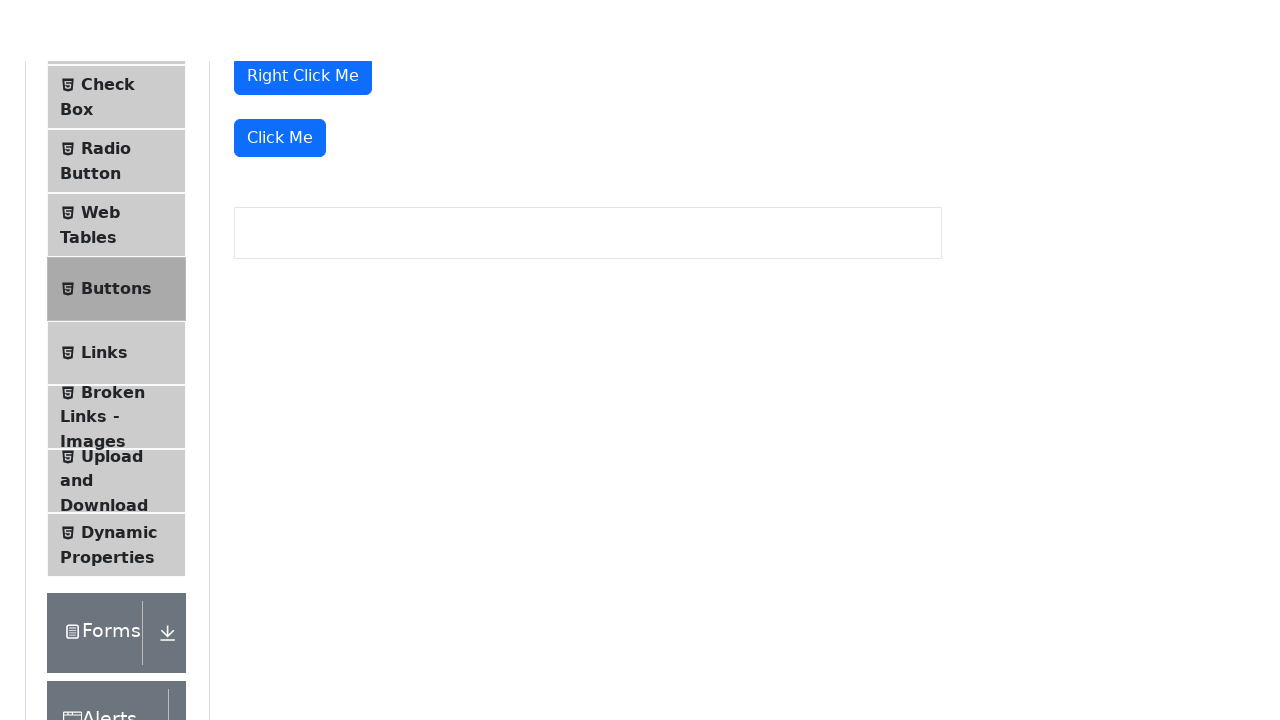

Double clicked the first button at (310, 242) on .btn-primary >> nth=0
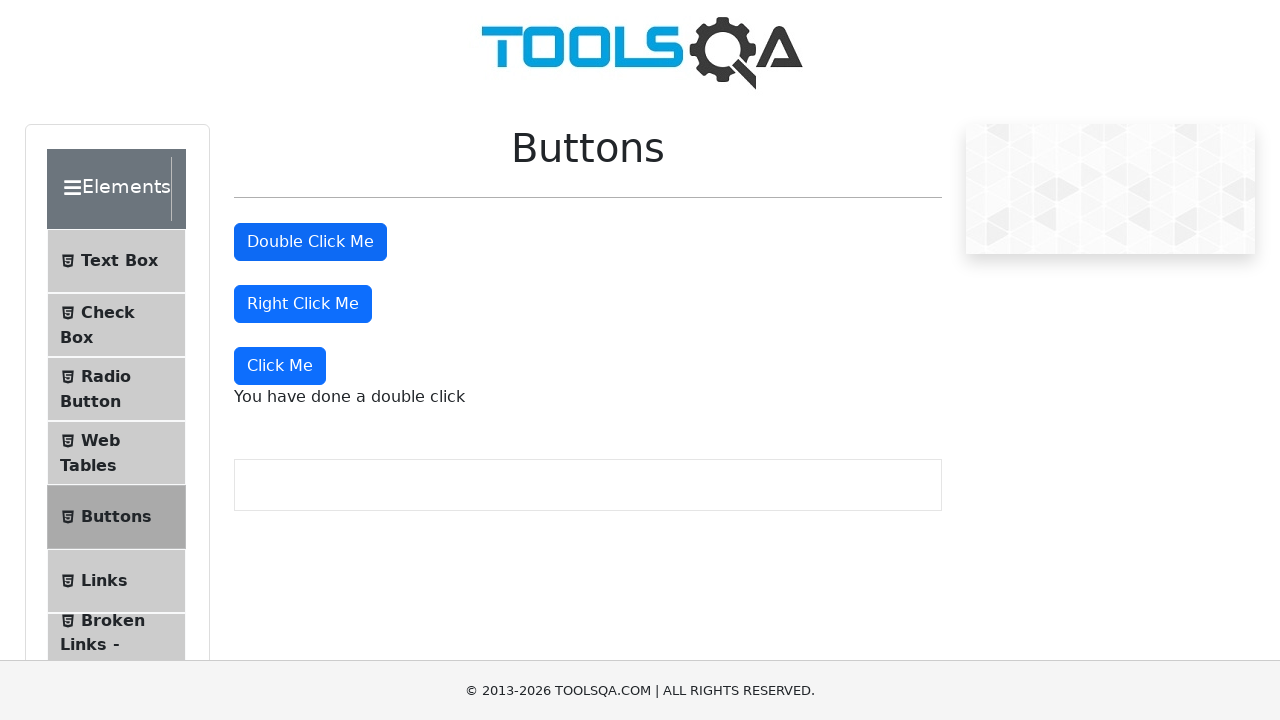

Right clicked the second button at (303, 304) on .btn-primary >> nth=1
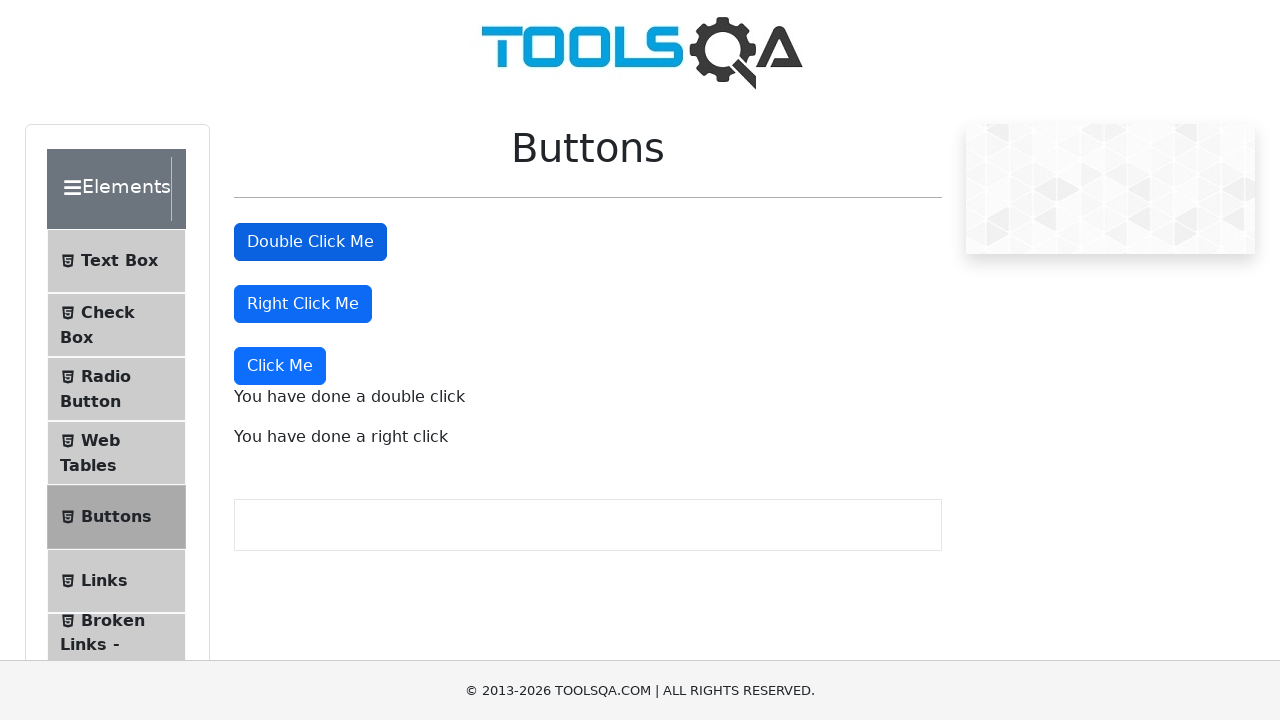

Regular clicked the third button at (280, 366) on .btn-primary >> nth=2
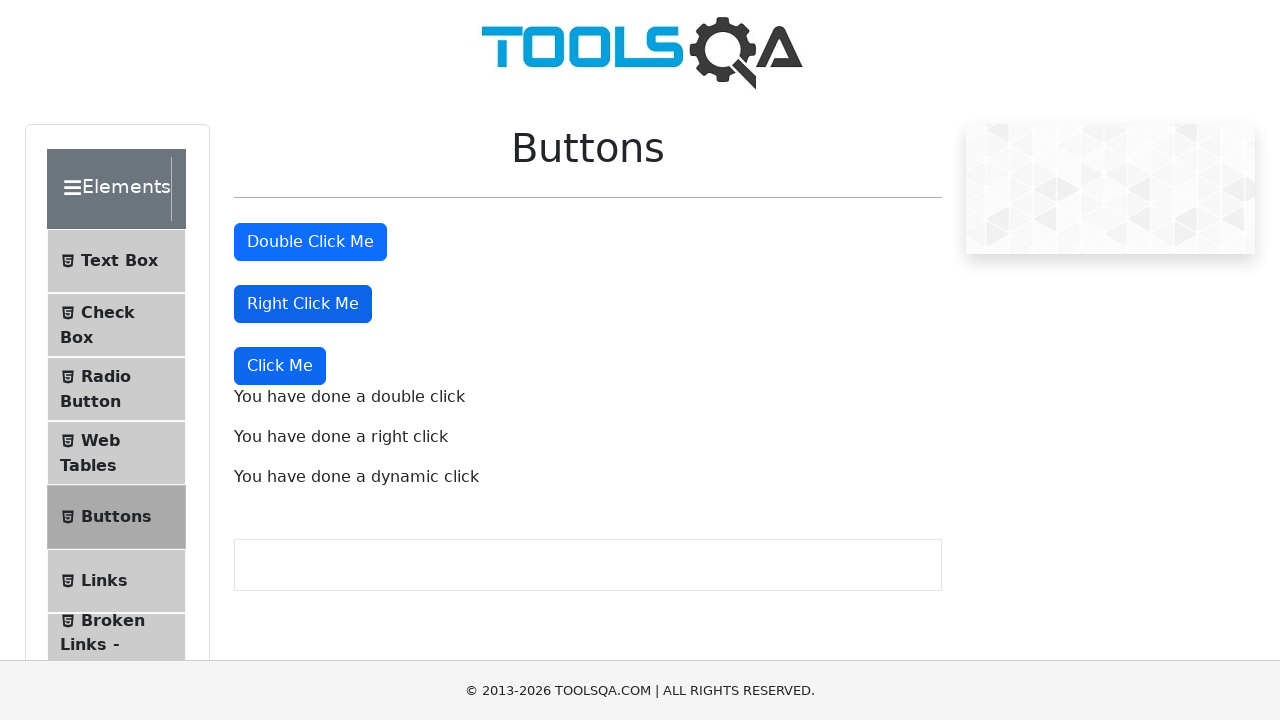

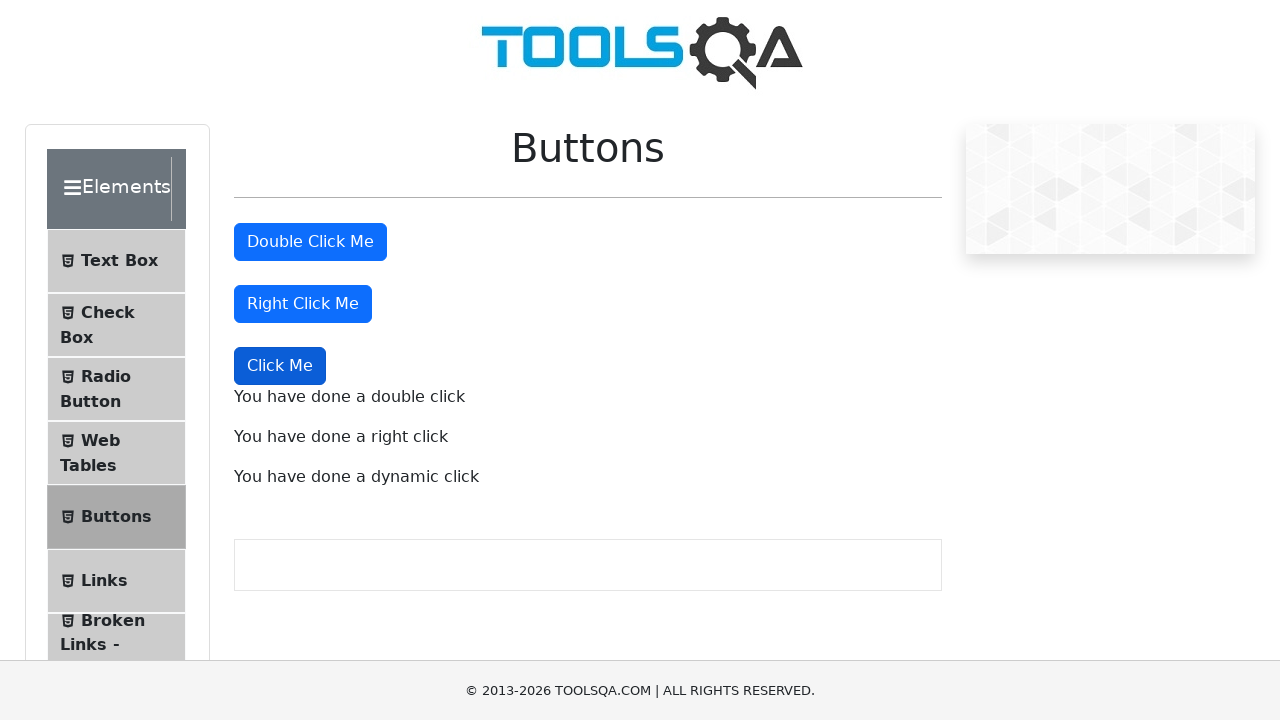